Tests static dropdown selection by selecting an option from a dropdown menu using visible text on a demo page

Starting URL: https://the-internet.herokuapp.com/dropdown

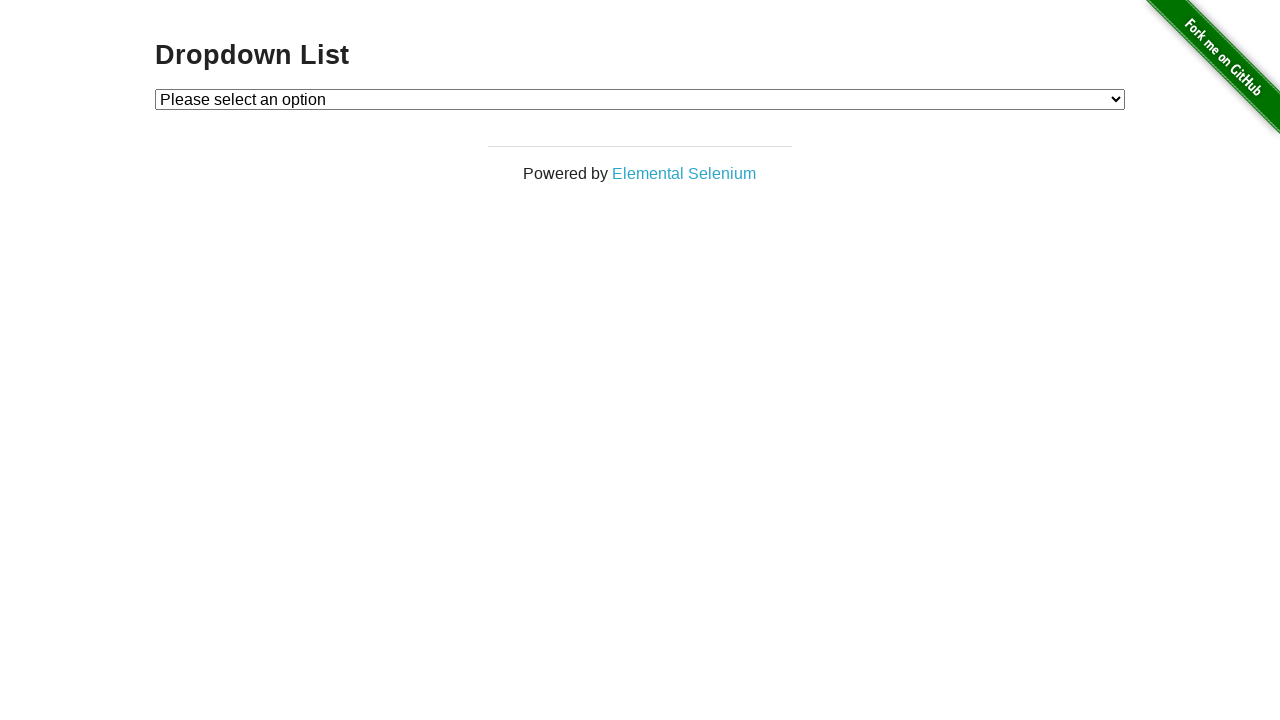

Selected 'Option 2' from the dropdown menu on #dropdown
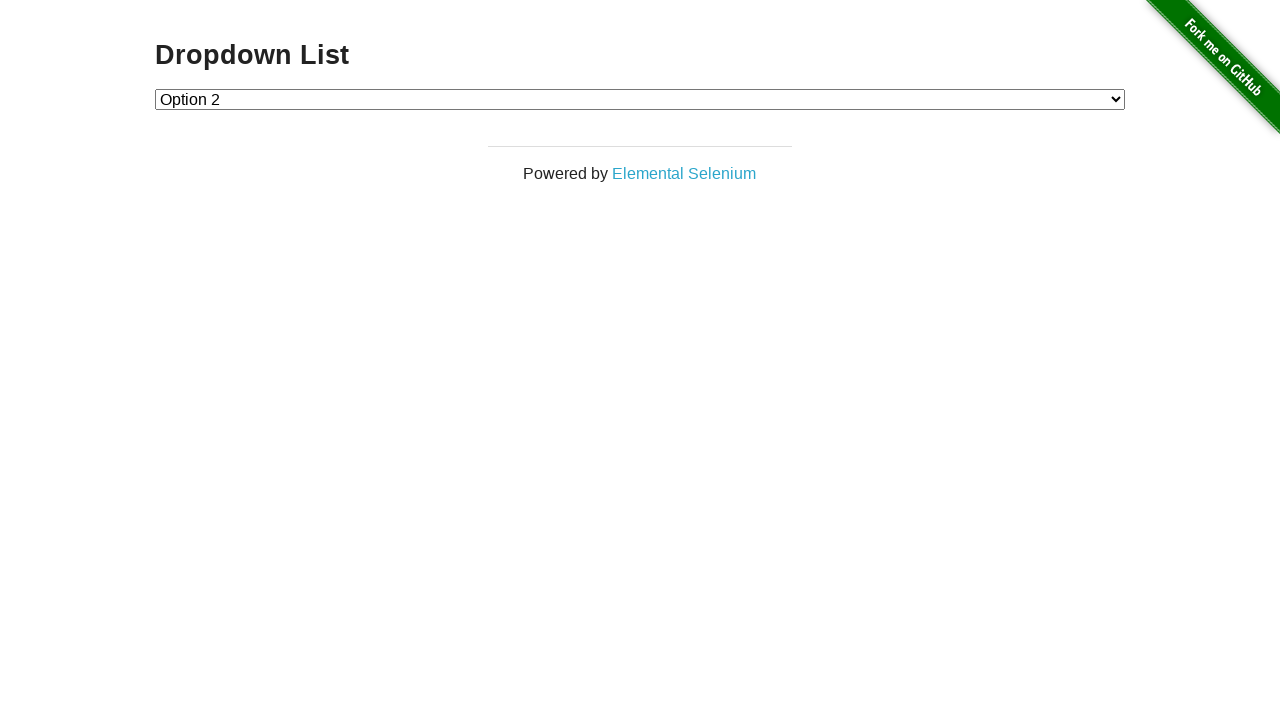

Verified that 'Option 2' was successfully selected in the dropdown
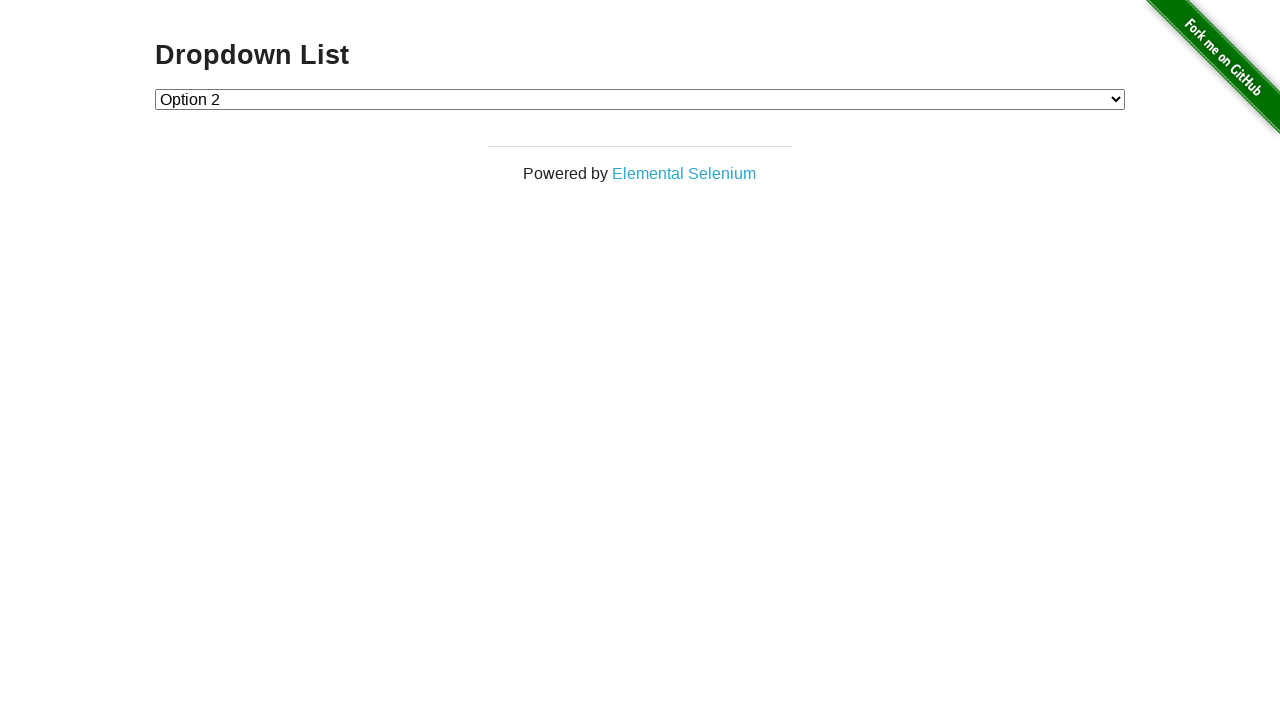

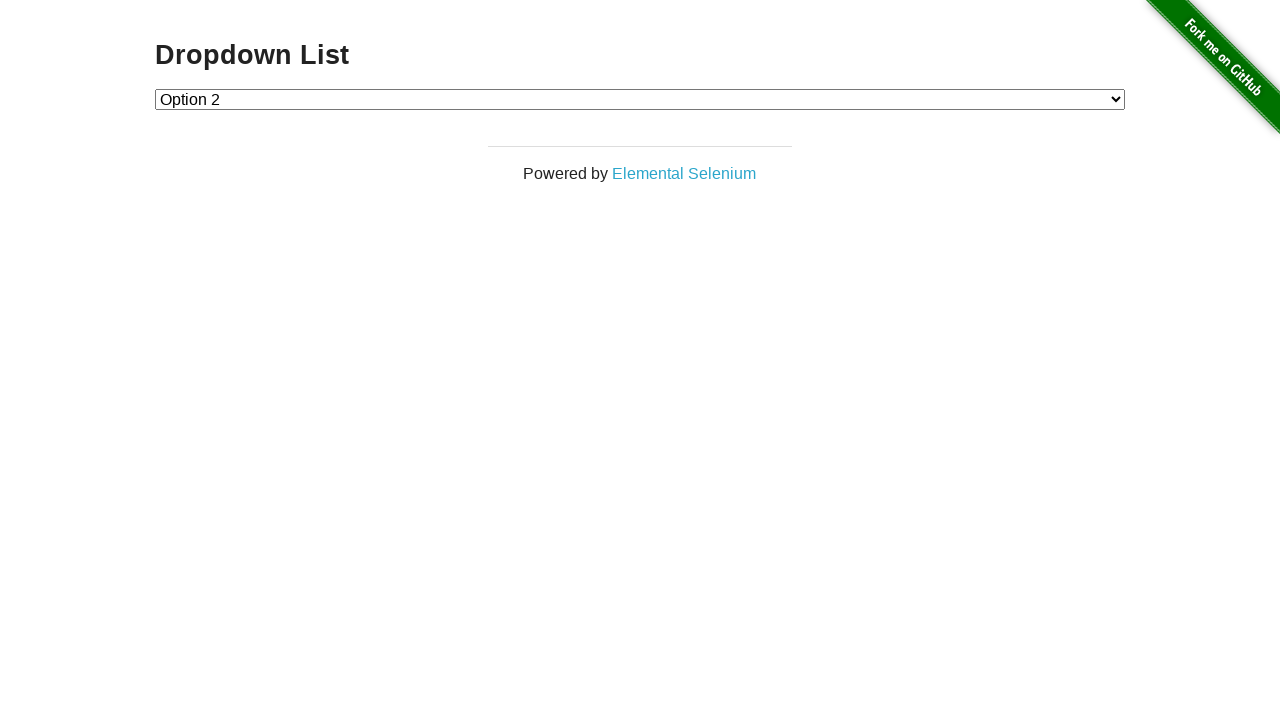